Tests checkbox functionality by selecting all unselected checkboxes and verifying they become checked

Starting URL: https://qa-practice.netlify.app/checkboxes

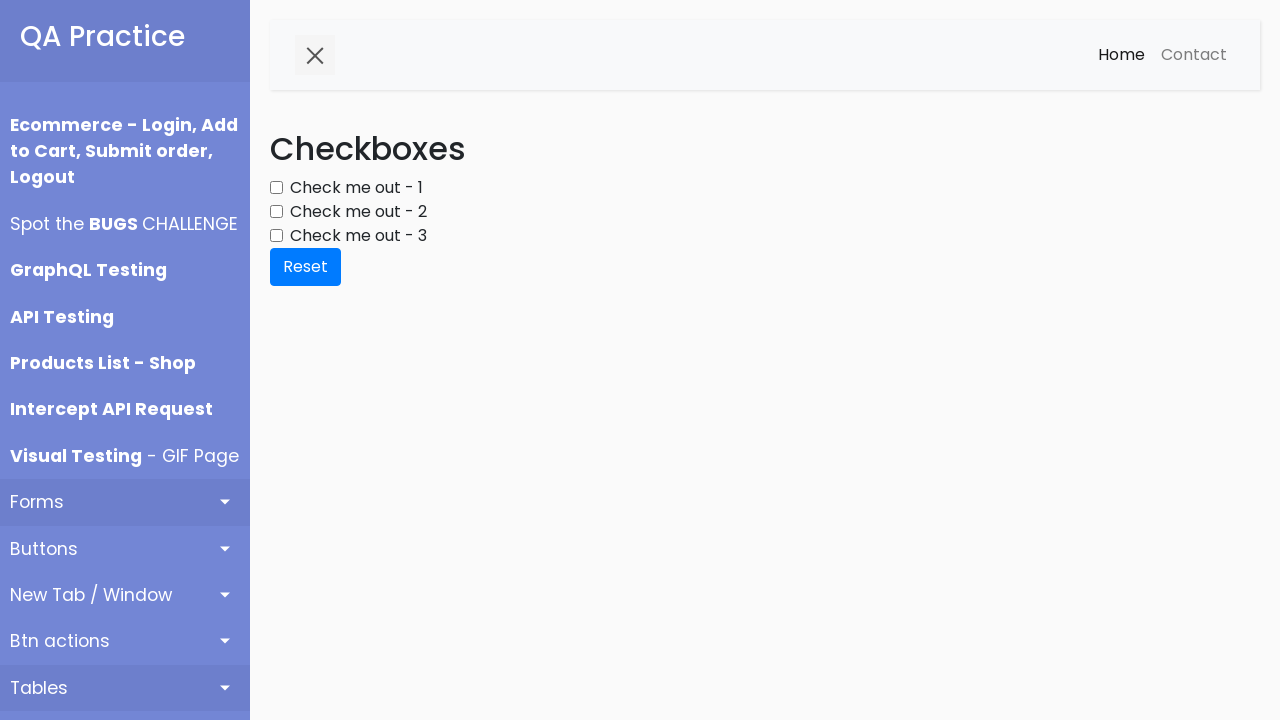

Located all checkboxes on the page
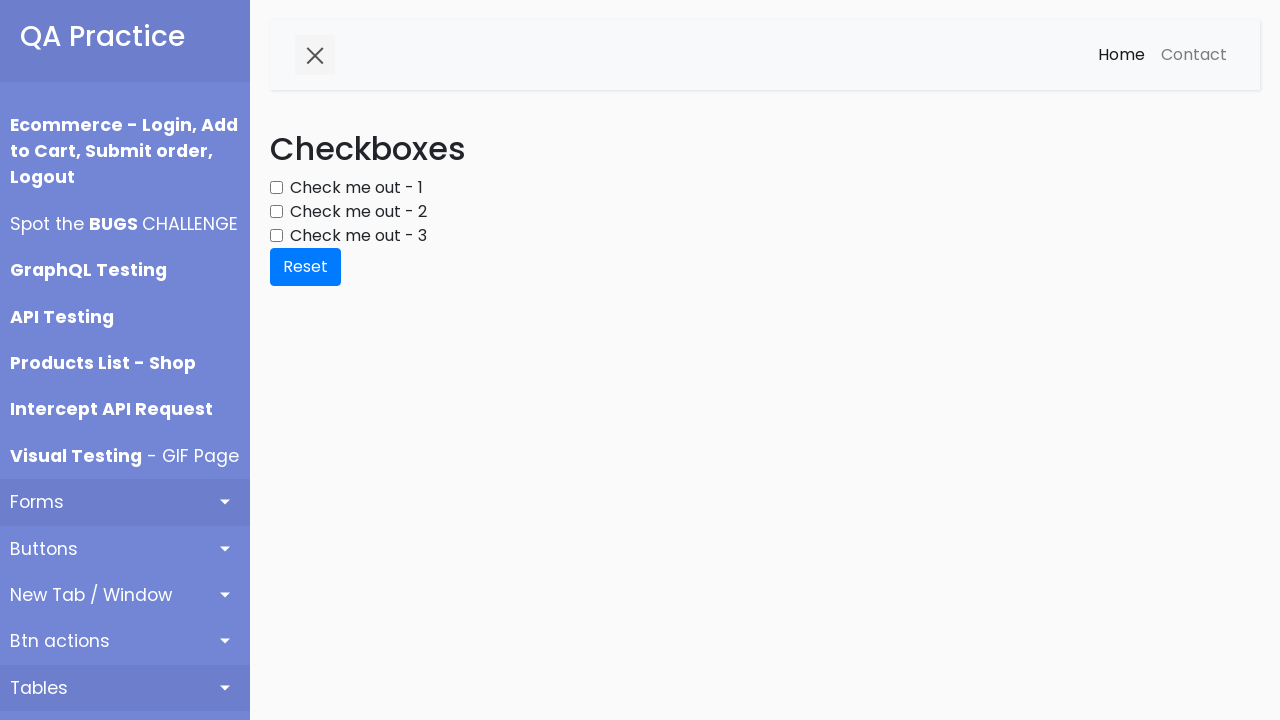

Found 3 checkboxes total
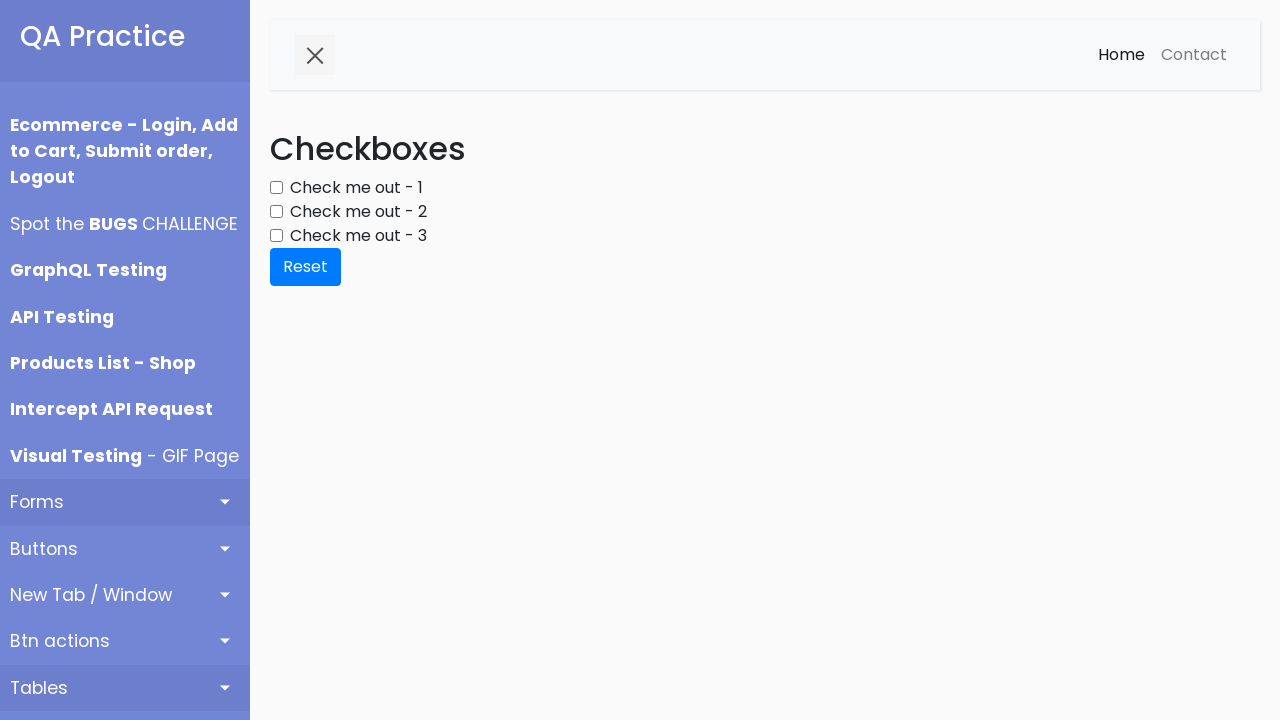

Clicked unchecked checkbox 0 at (276, 188) on div.form-group input[type='checkbox'] >> nth=0
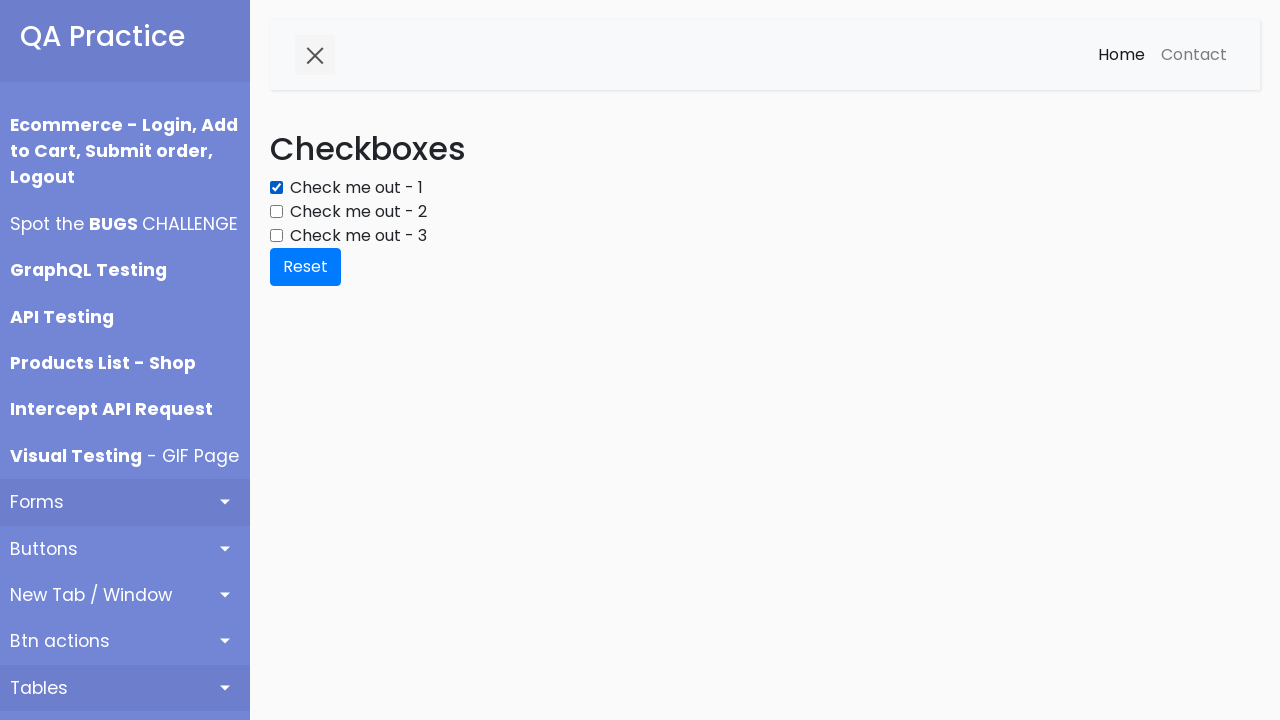

Clicked unchecked checkbox 1 at (276, 212) on div.form-group input[type='checkbox'] >> nth=1
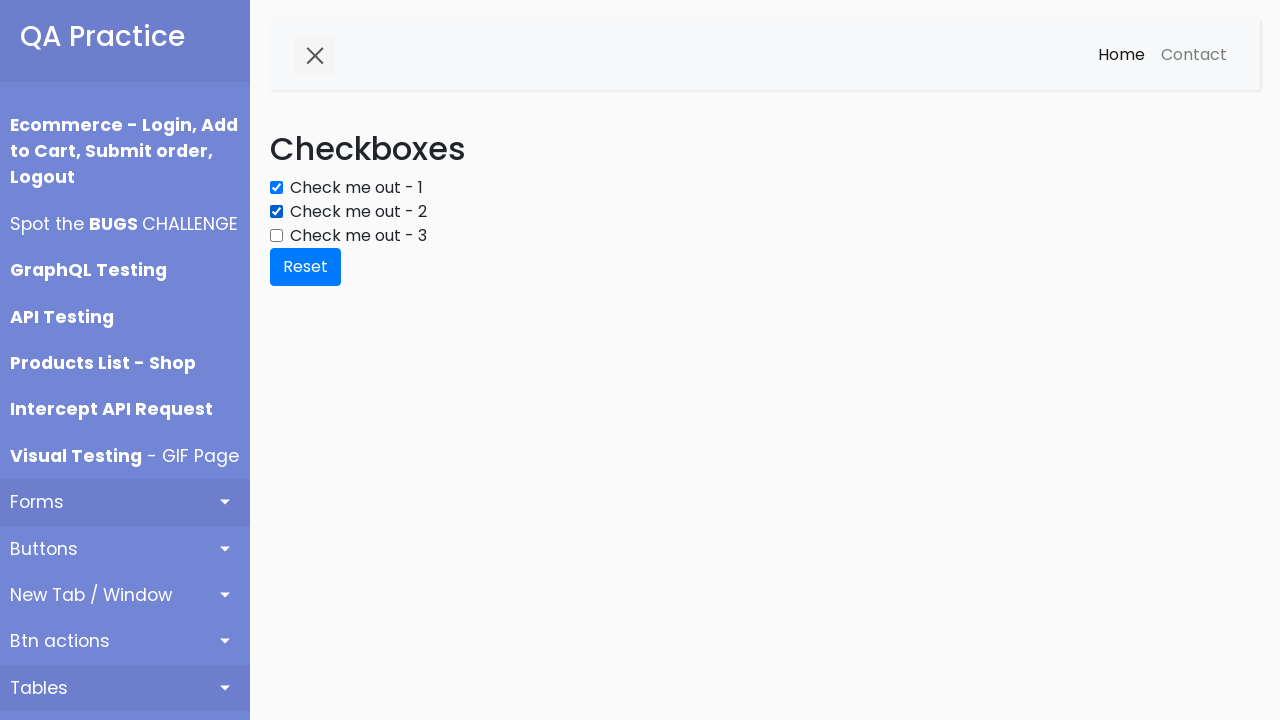

Clicked unchecked checkbox 2 at (276, 236) on div.form-group input[type='checkbox'] >> nth=2
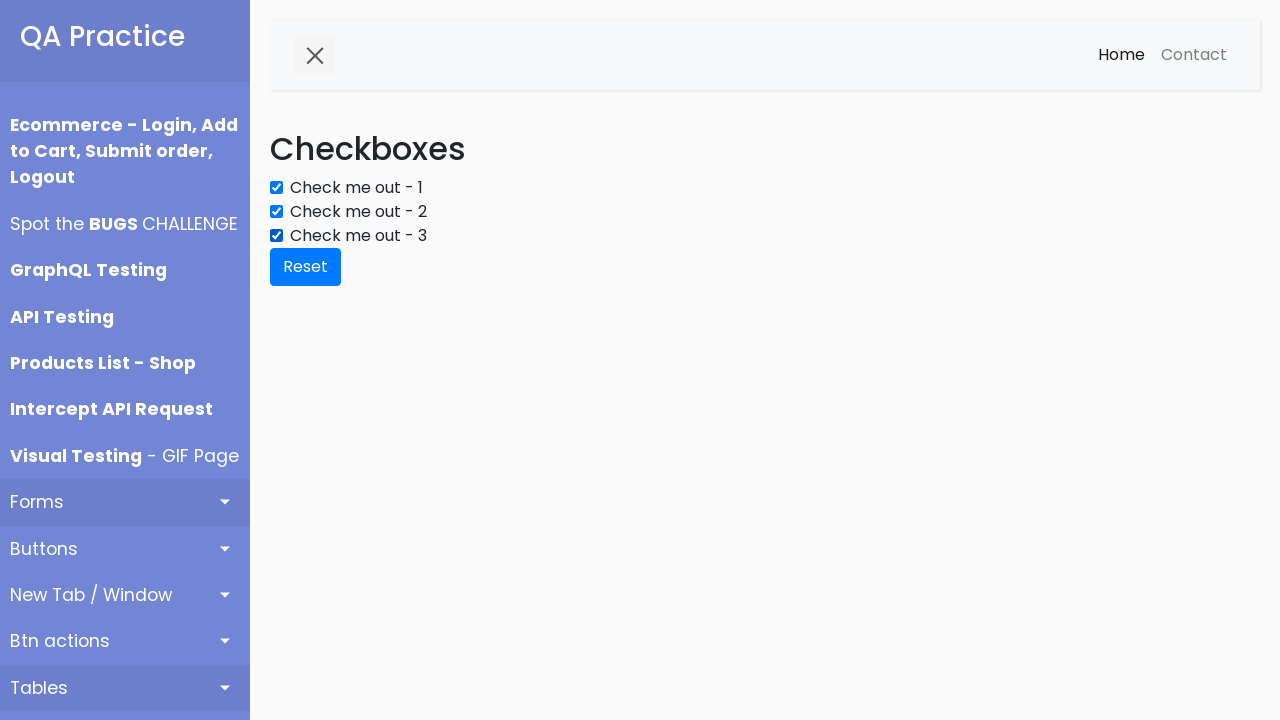

Verified checkbox 0 is checked
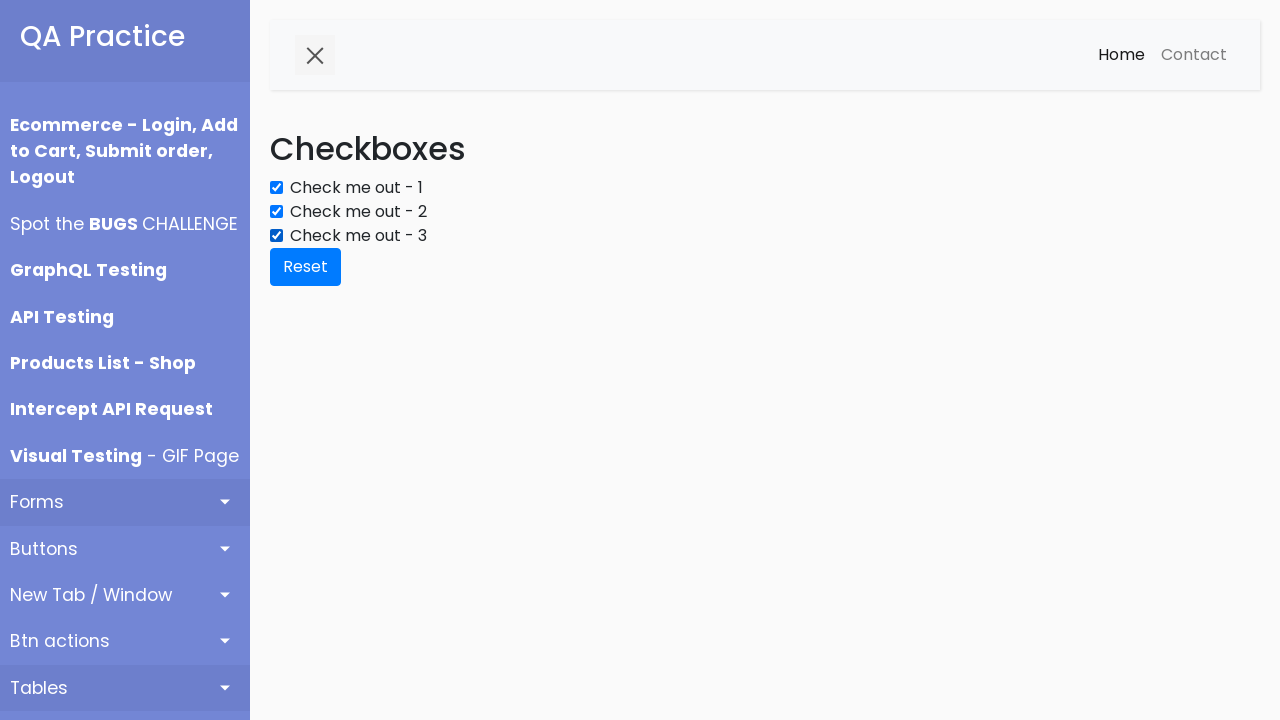

Verified checkbox 1 is checked
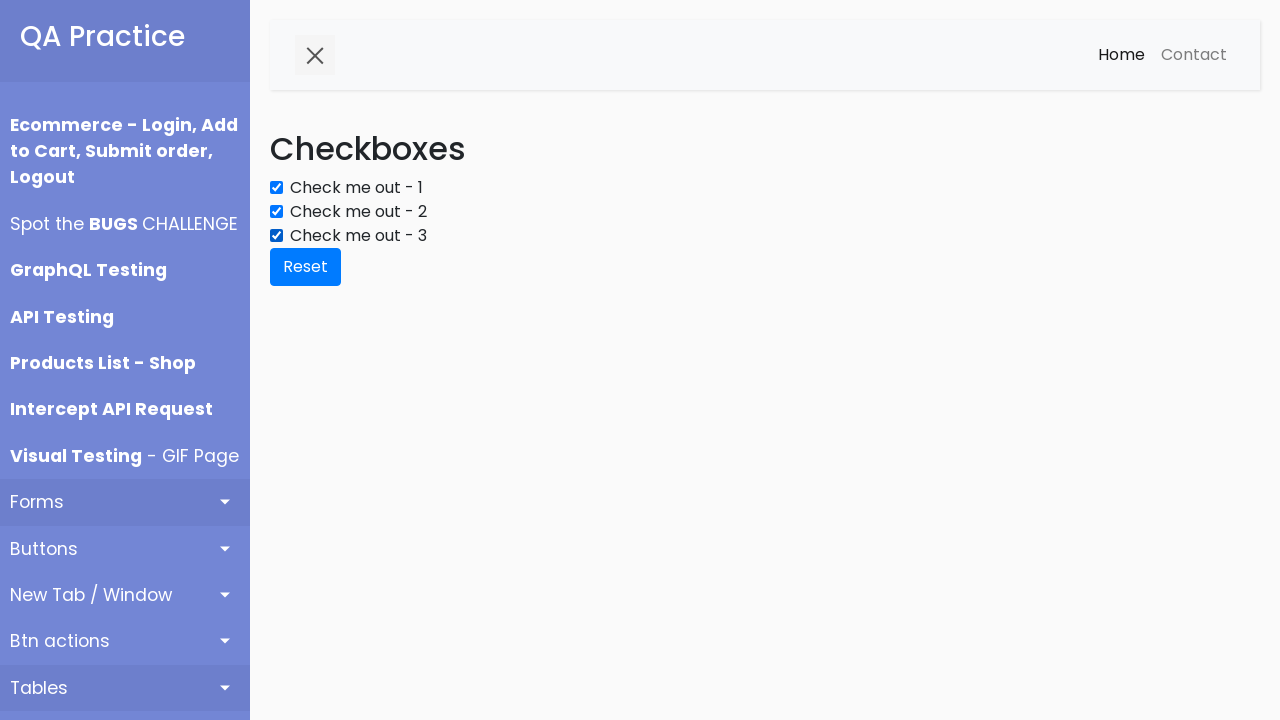

Verified checkbox 2 is checked
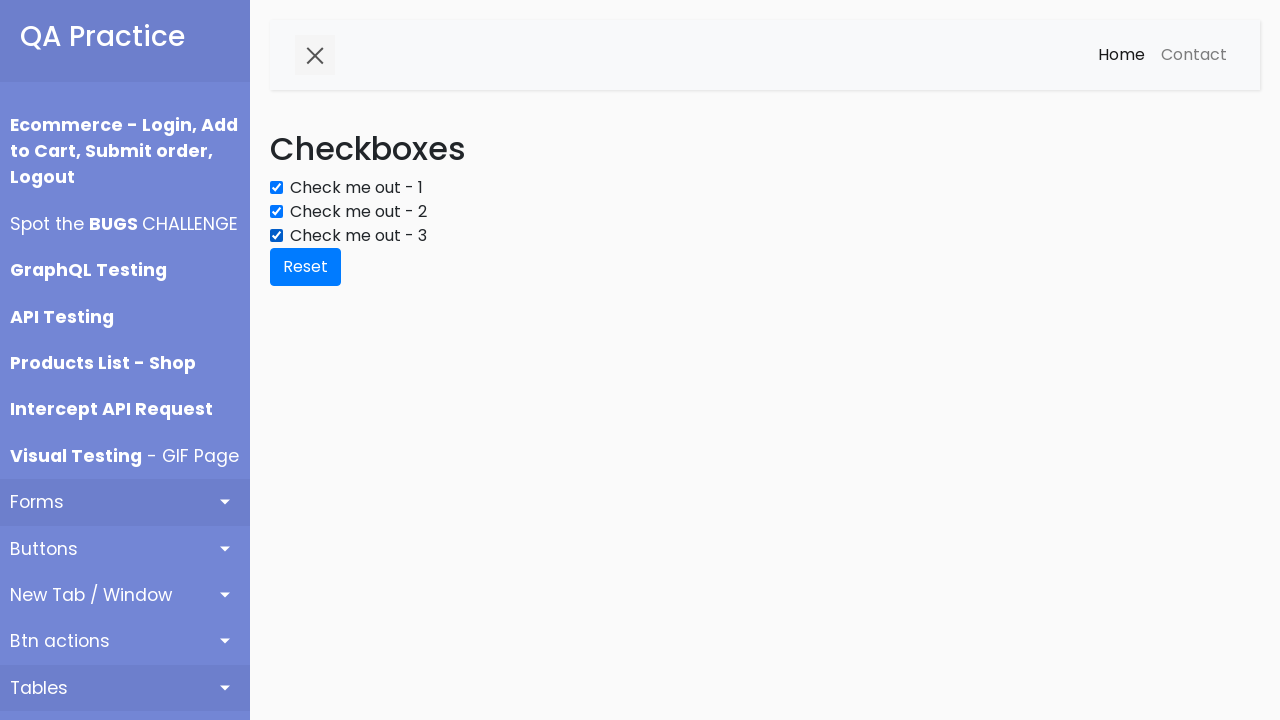

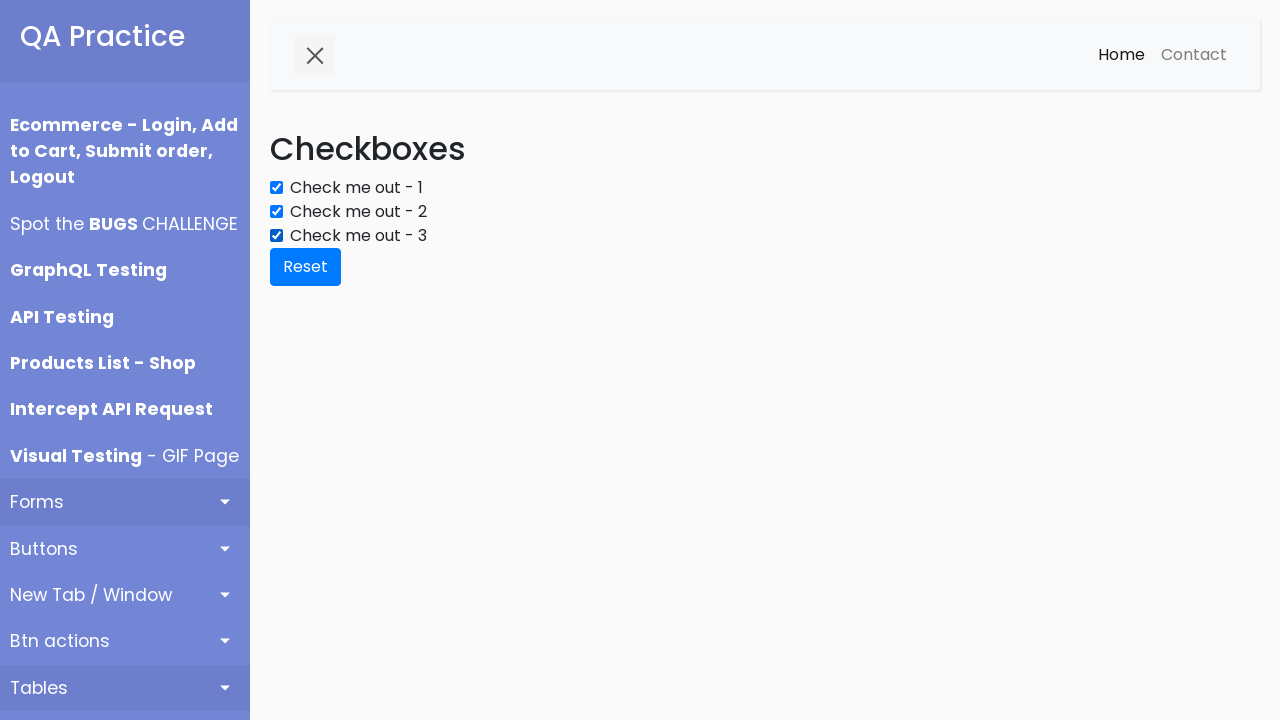